Tests the Nagoya city sports facility reservation search by selecting an event type, date, and usage category, then submitting the search form to check for availability.

Starting URL: http://www.net.city.nagoya.jp/sporec/index.html

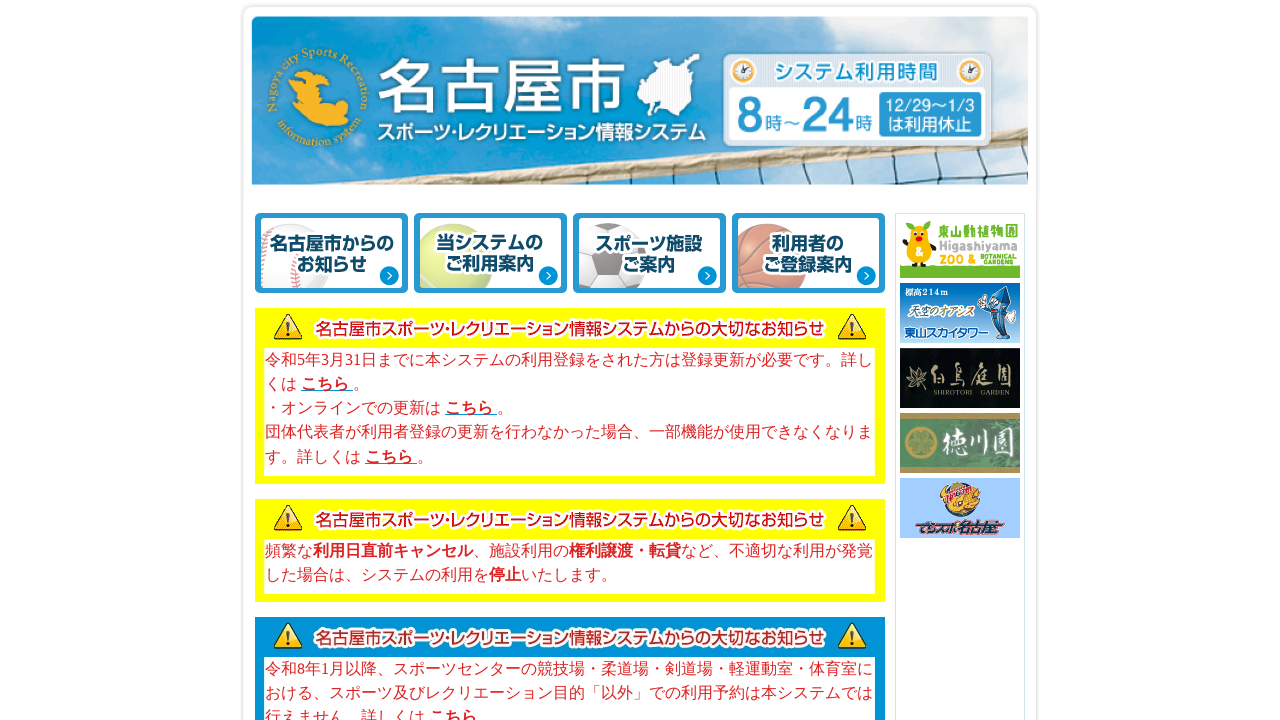

Clicked on place search link to navigate to facility search page at (338, 345) on a[href="https://www.net.city.nagoya.jp/cgi-bin/sp04001"]
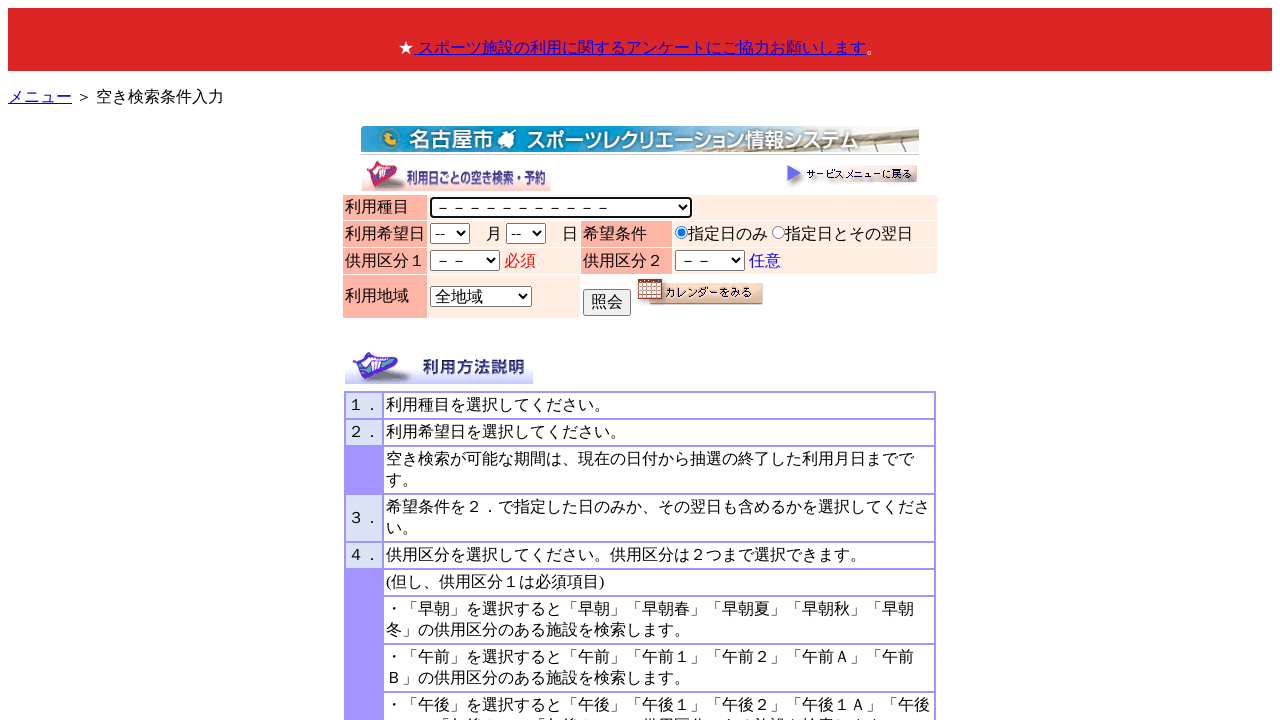

Event type dropdown loaded
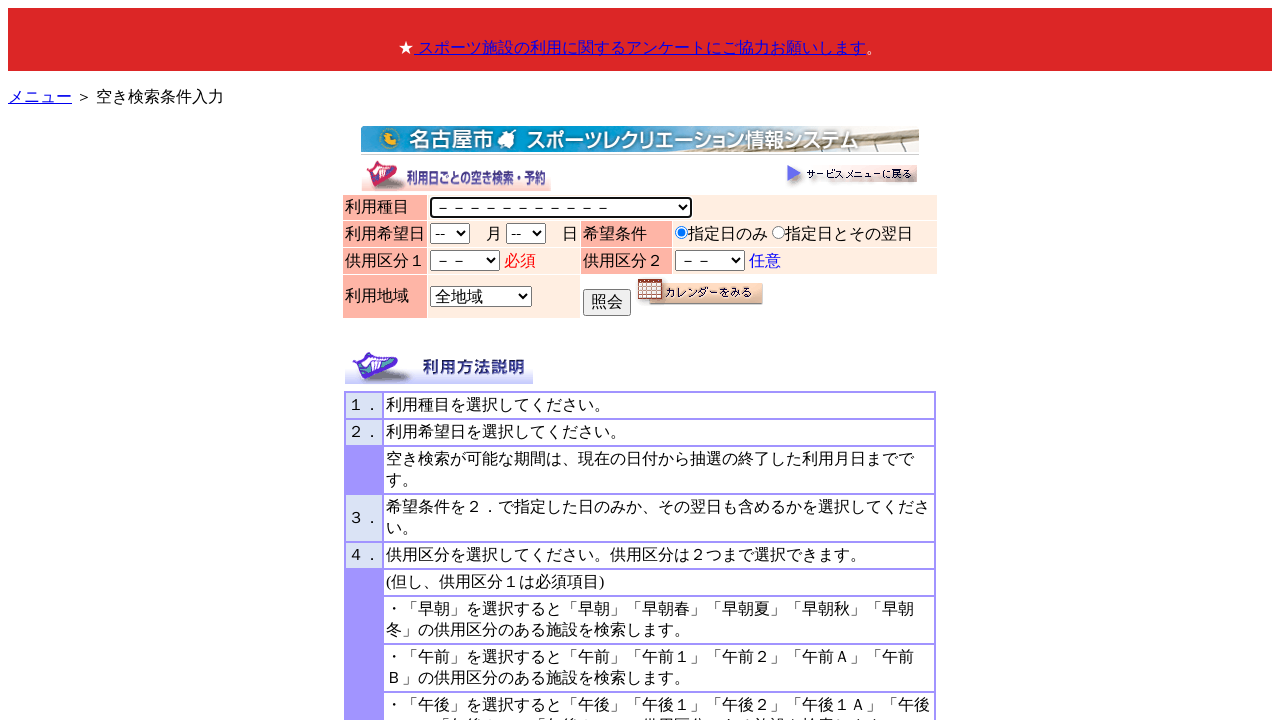

Selected event type with value 024 on select[name="syumoku"]
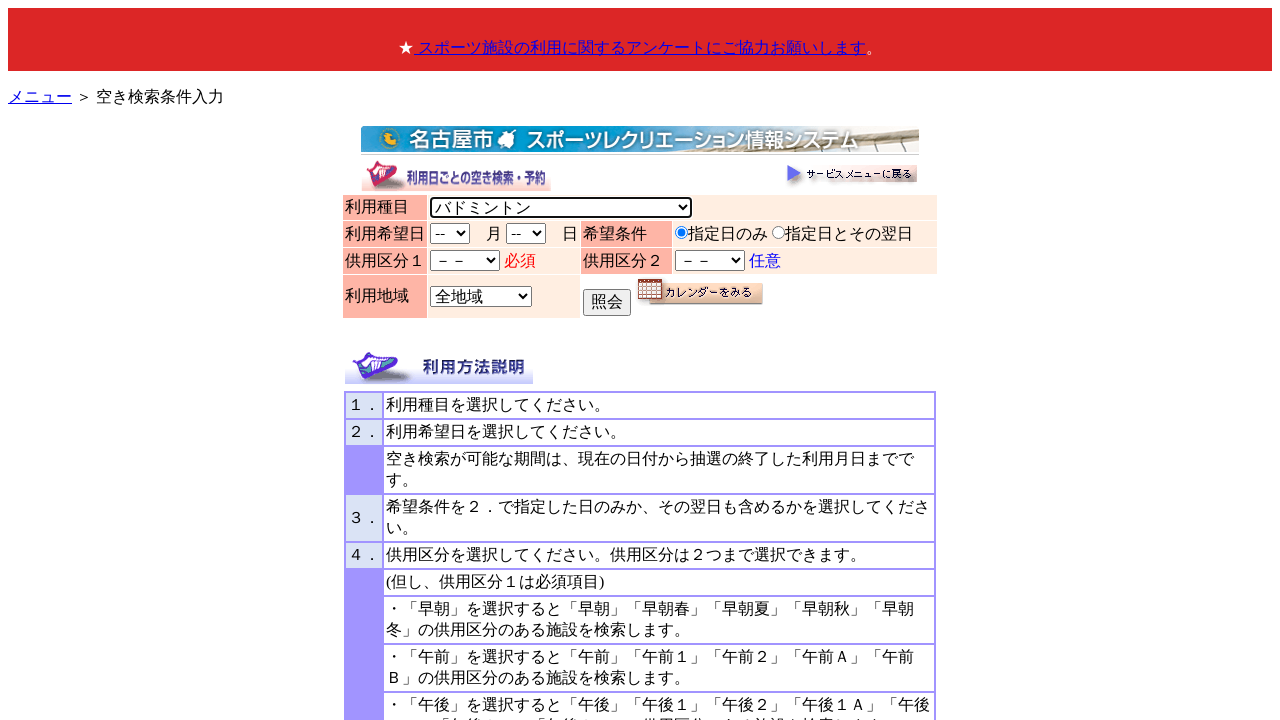

Selected May (05) as the usage month on select[name="month"]
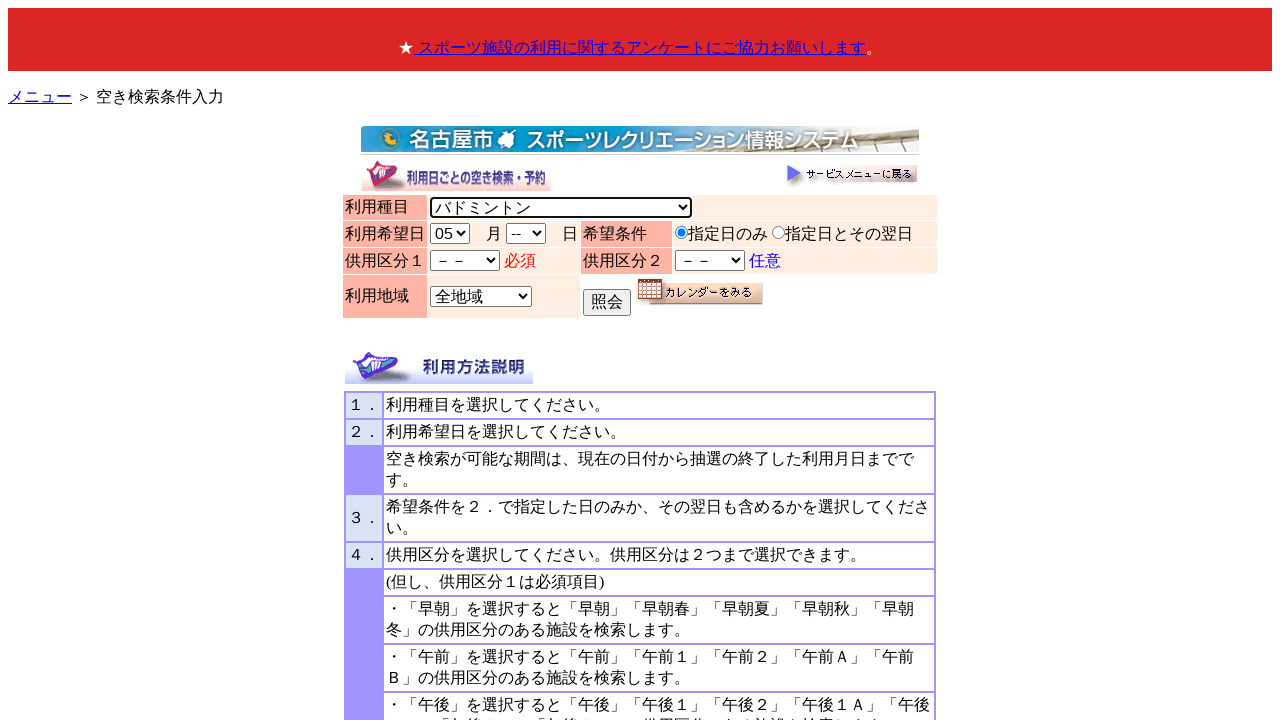

Selected 19th as the usage day on select[name="day"]
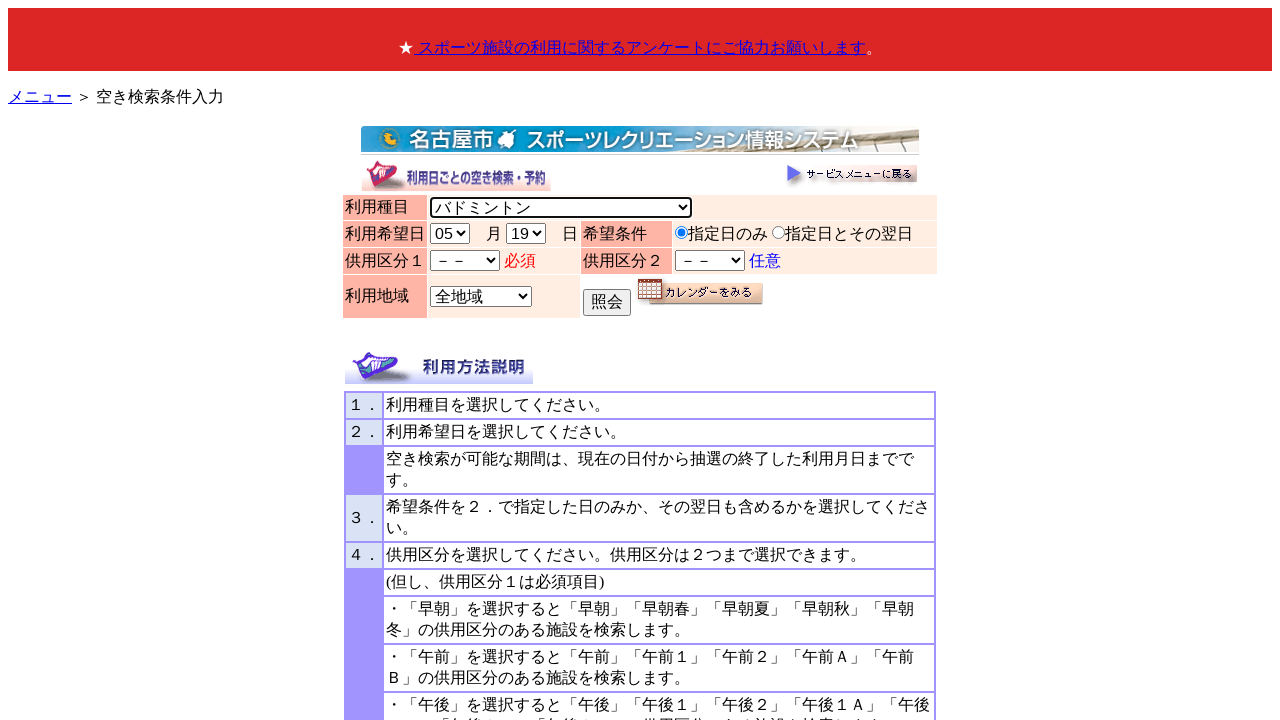

Selected usage category with value 07 on select[name="kyoyo1"]
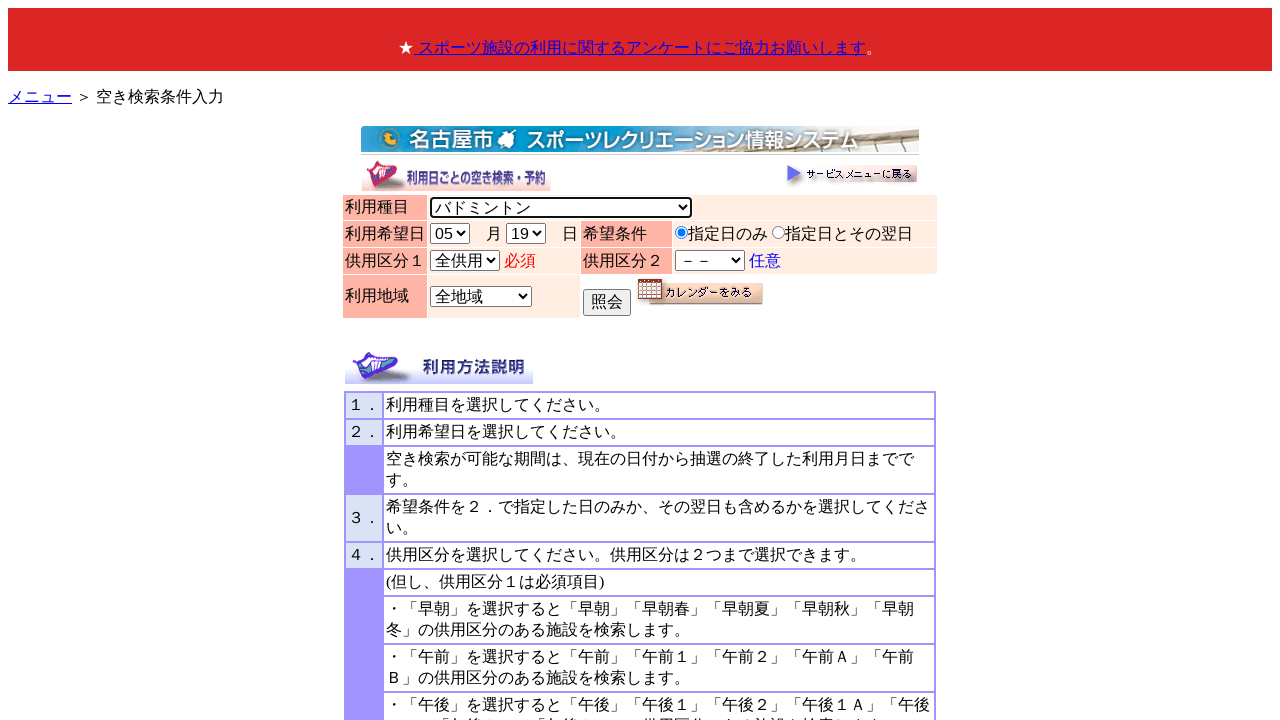

Clicked submit button to search for facility availability at (607, 302) on xpath=//*[@id="main"]/table[2]/tbody/tr[4]/td[3]/input[15]
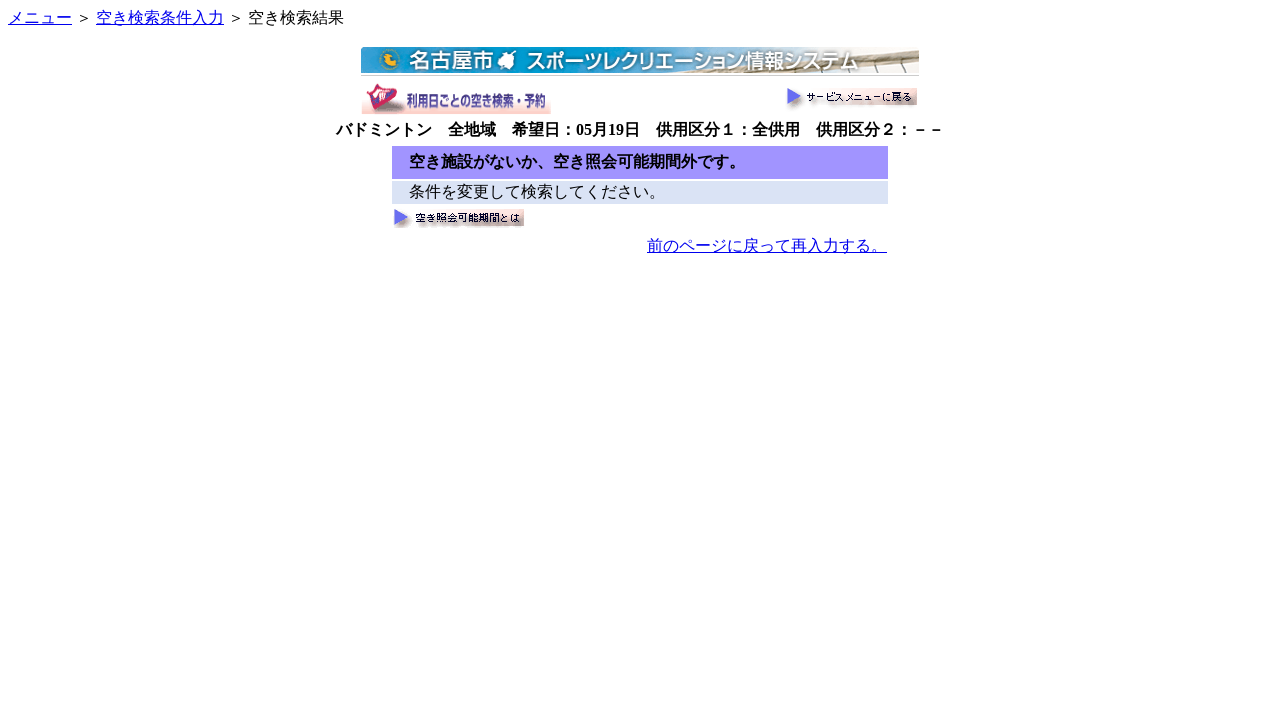

Search results page loaded and network became idle
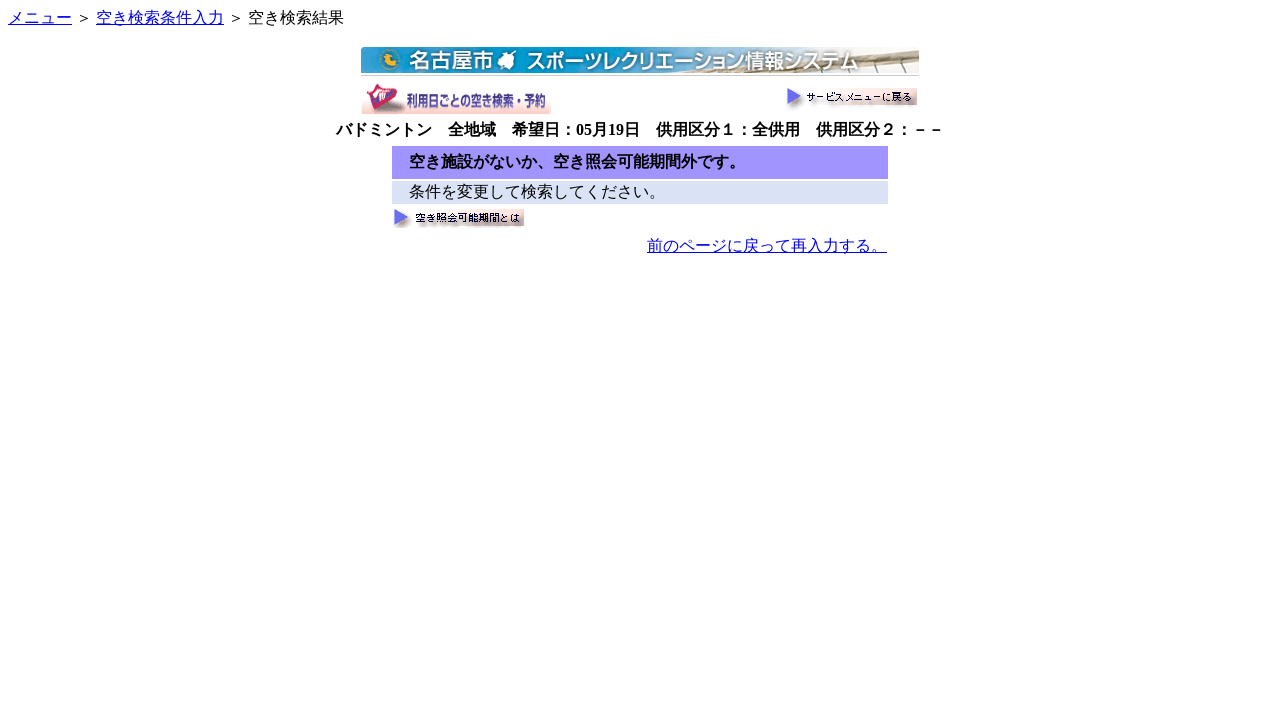

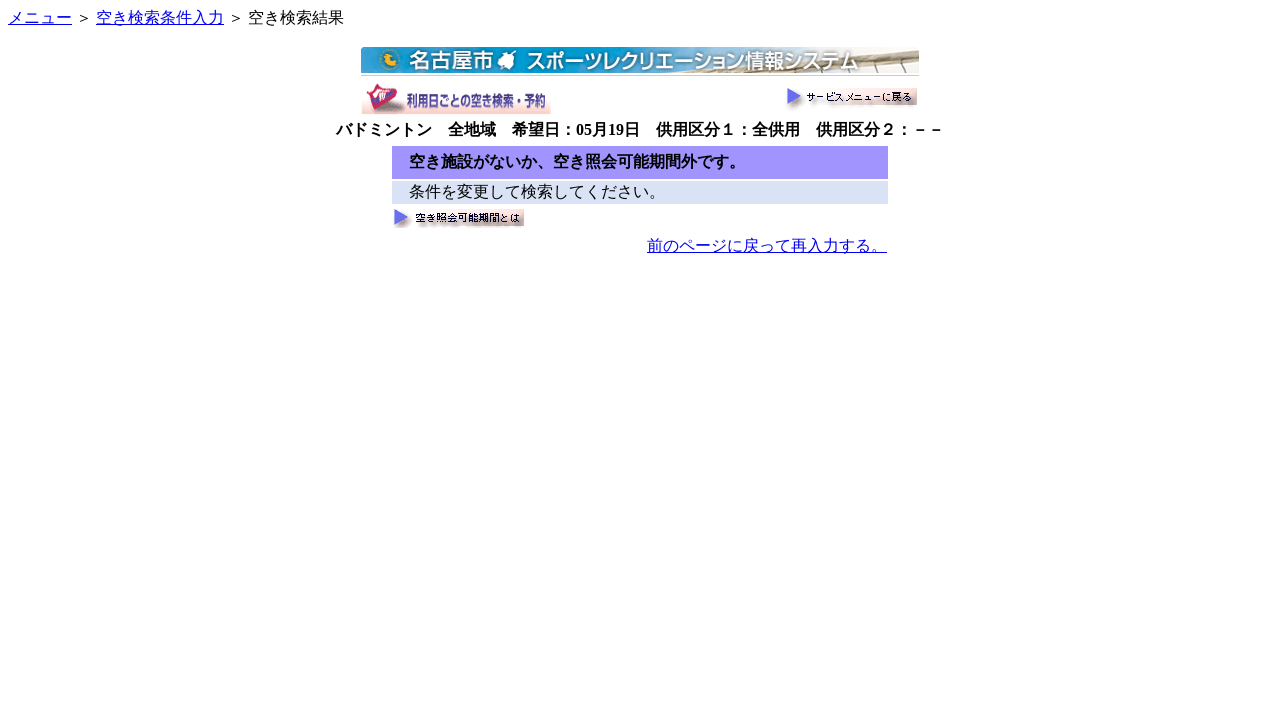